Tests iframe interaction by switching to an iframe and entering text in an input field

Starting URL: https://demo.automationtesting.in/Frames.html

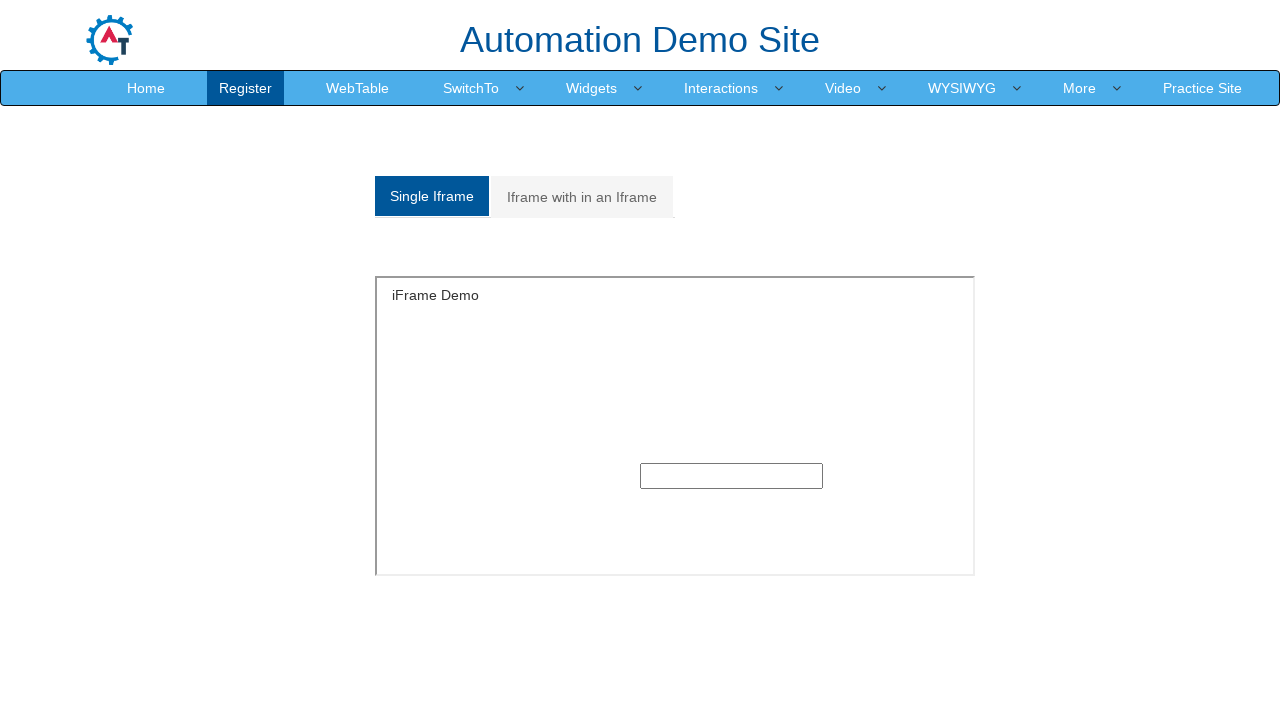

Located iframe element with id 'singleframe'
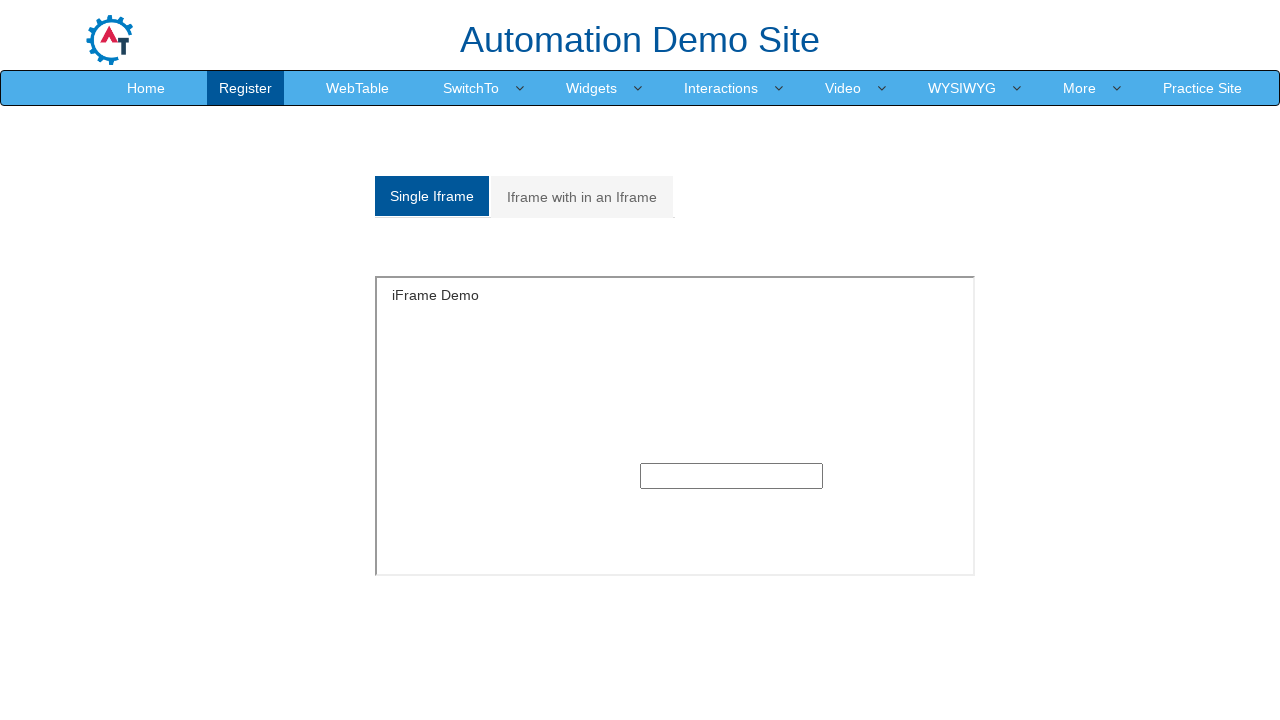

Entered text 'i am inside iframe' in input field inside the iframe on iframe#singleframe >> internal:control=enter-frame >> input[type='text']
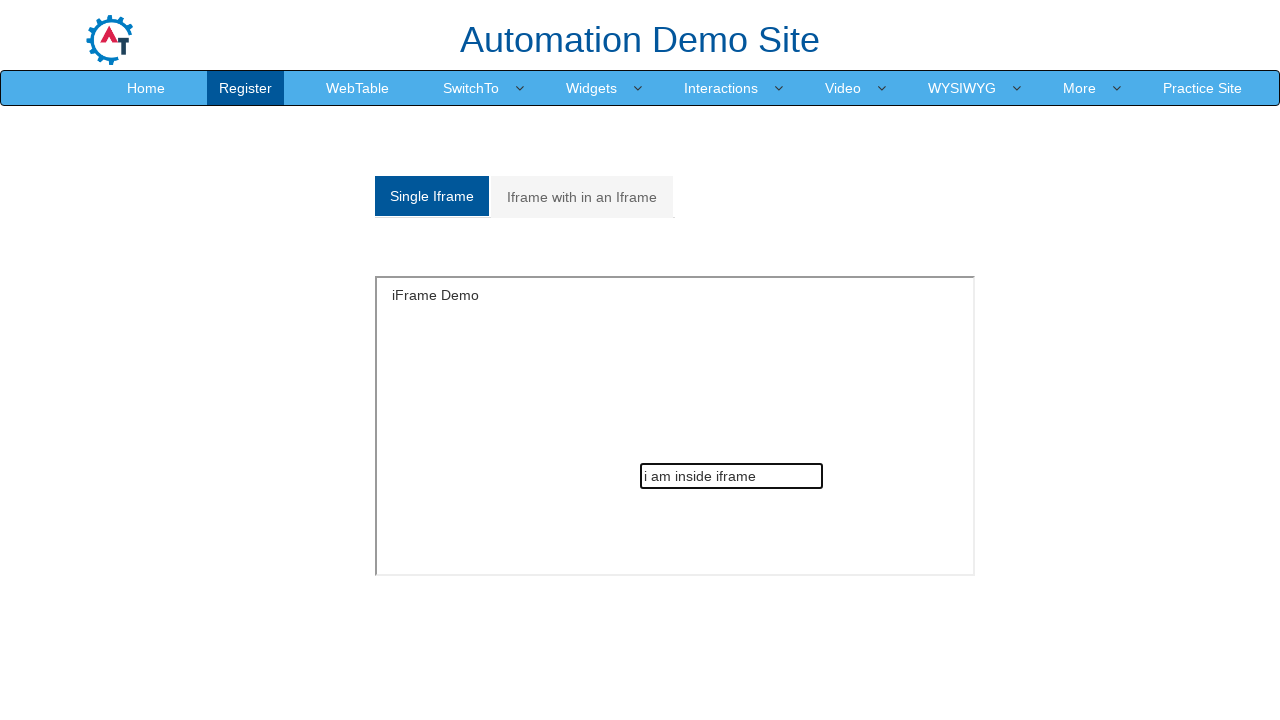

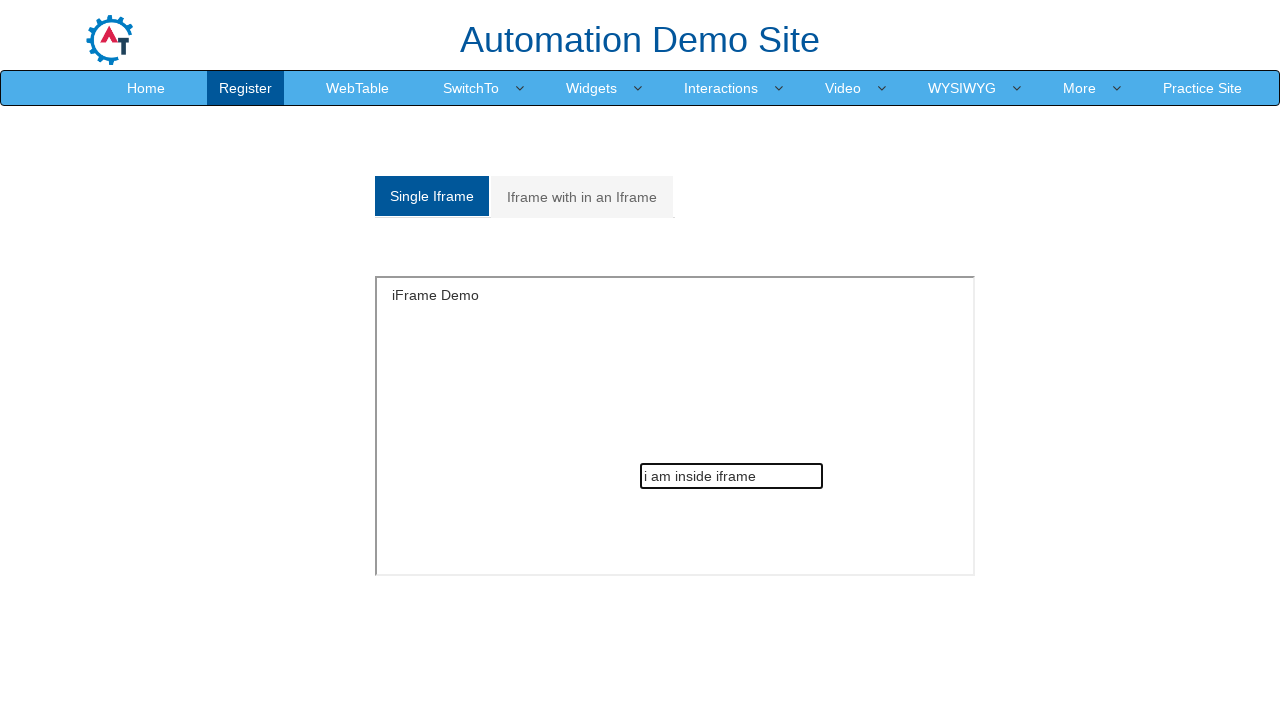